Tests a native keyboard accessibility demo page by clicking a button, handling an alert popup, filling in a form field, and verifying form input functionality.

Starting URL: https://mdn.github.io/learning-area/tools-testing/cross-browser-testing/accessibility/native-keyboard-accessibility.html

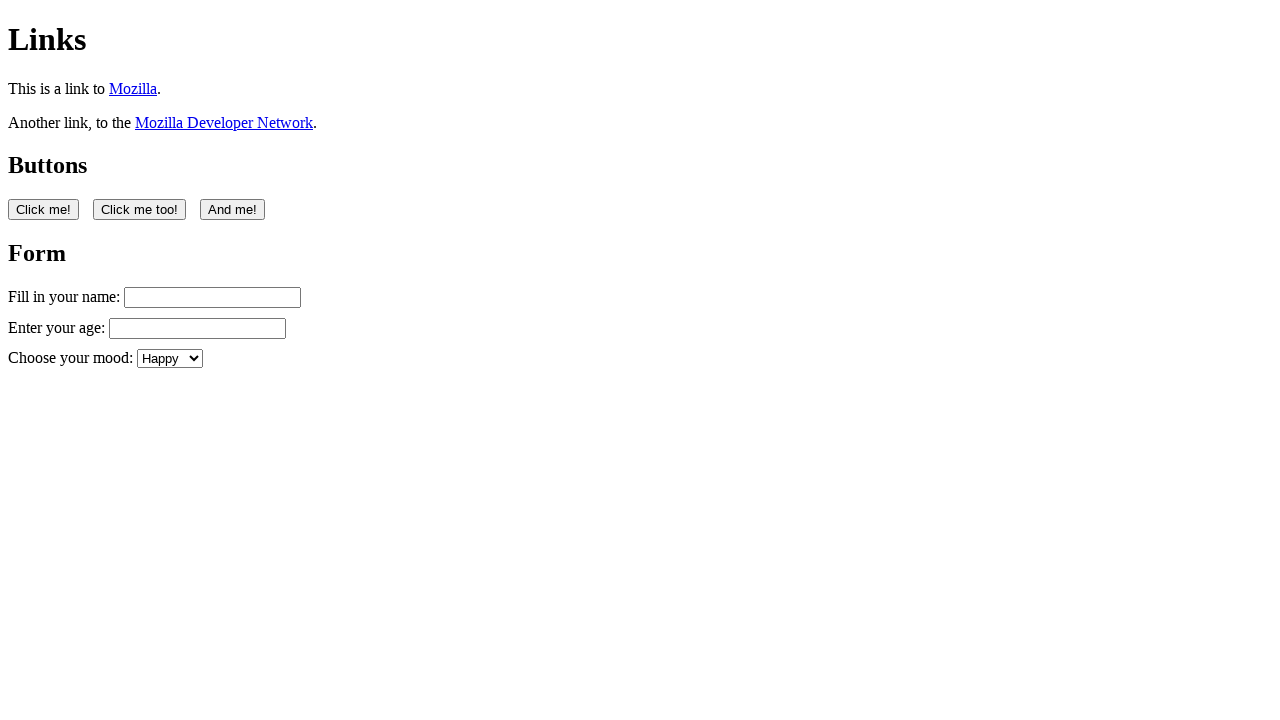

Filled name input field with 'Filling in my form' on #name
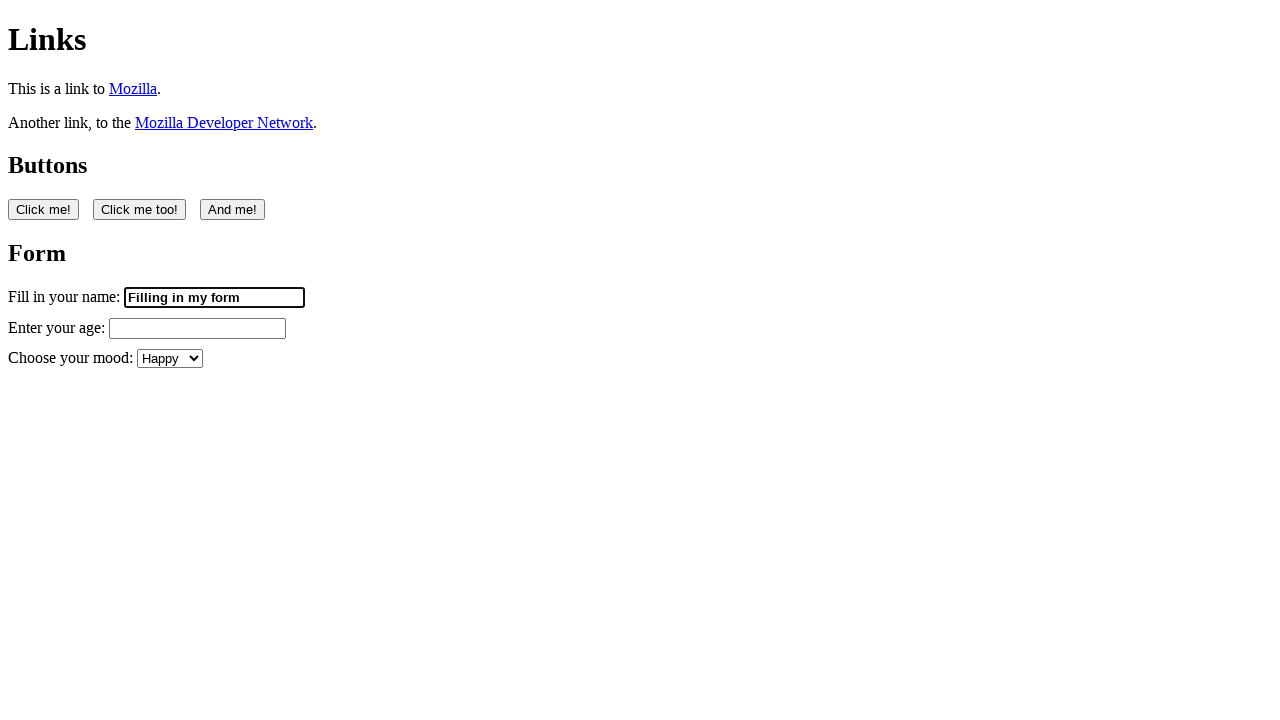

Clicked the first button on the page at (44, 209) on button:nth-of-type(1)
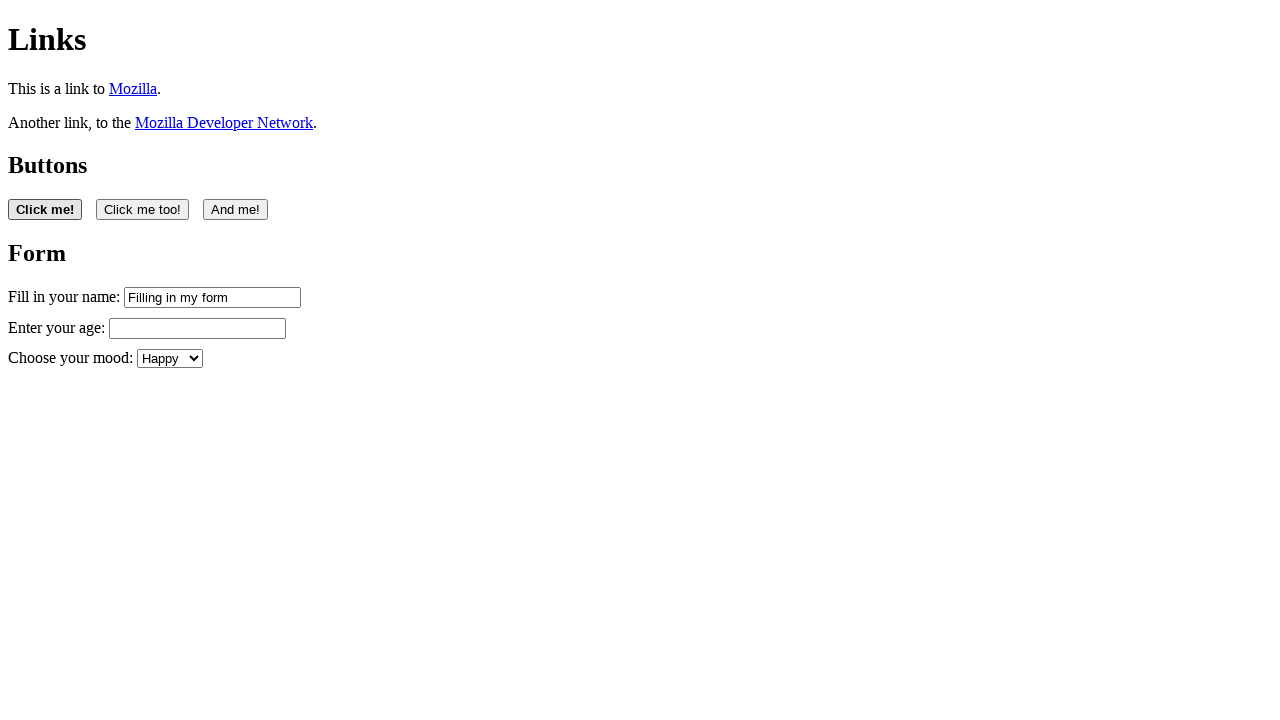

Set up alert dialog handler to accept dialogs
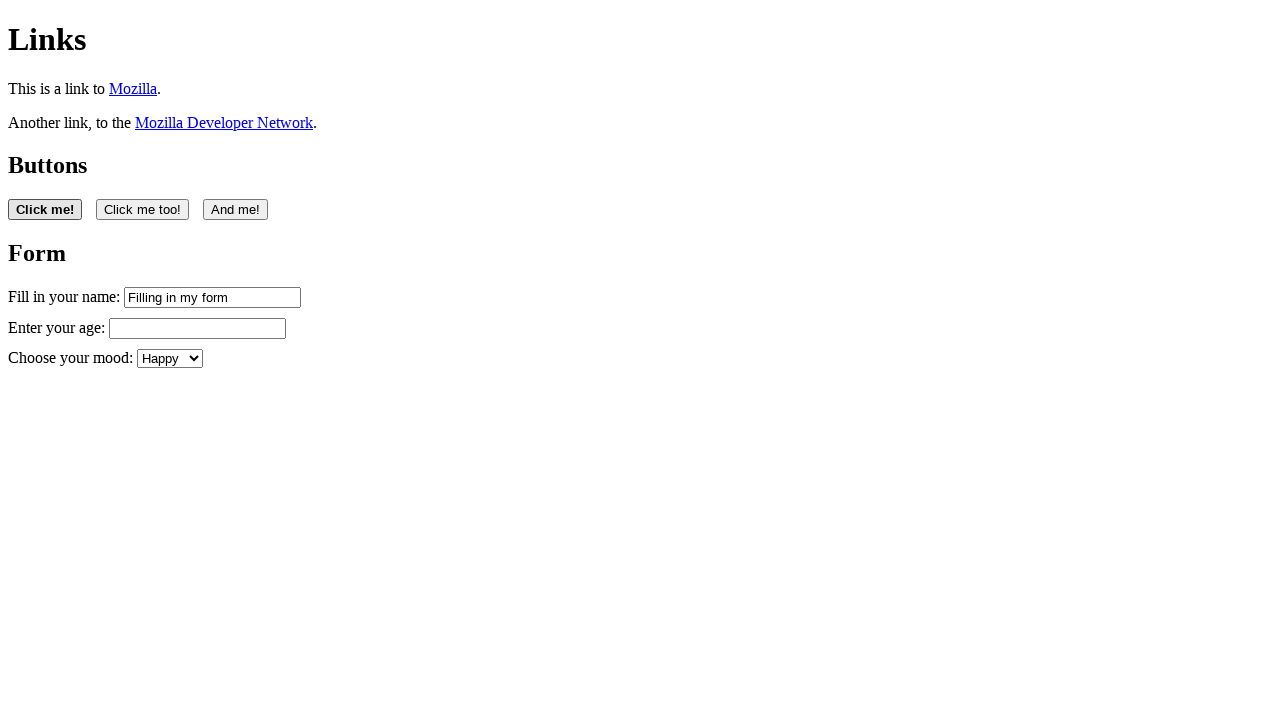

Waited 1 second for alert to appear and be processed
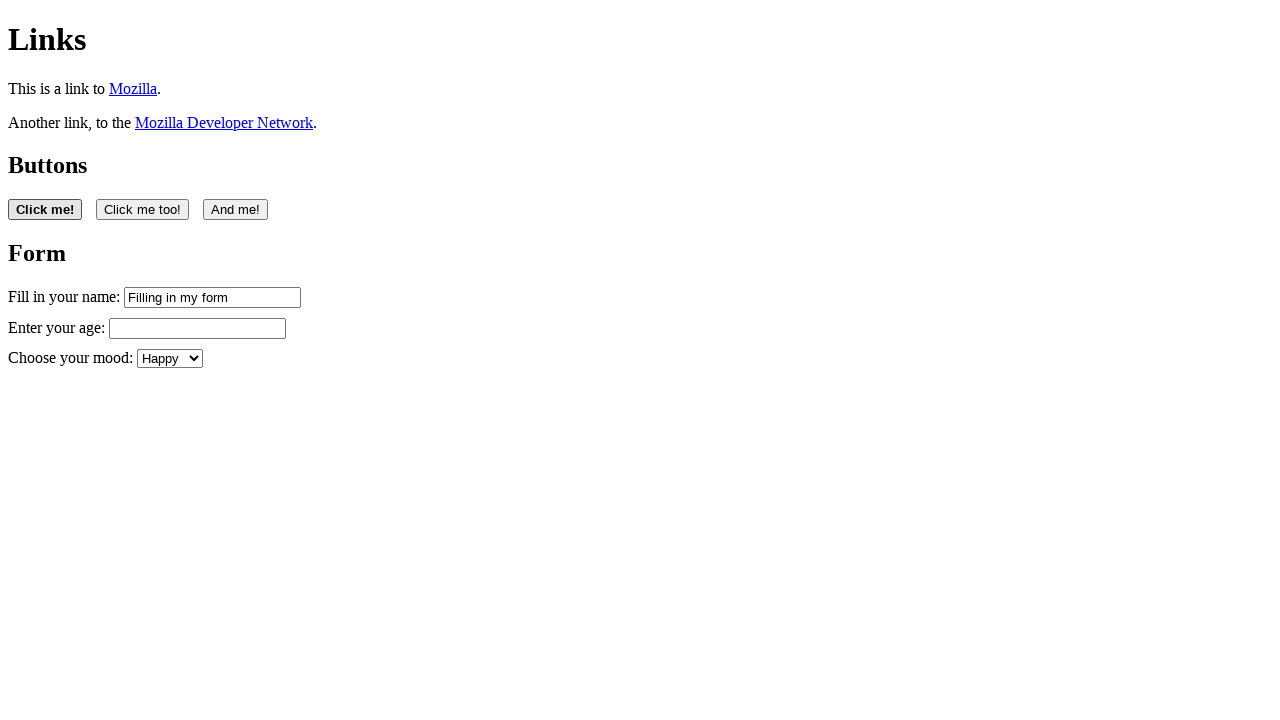

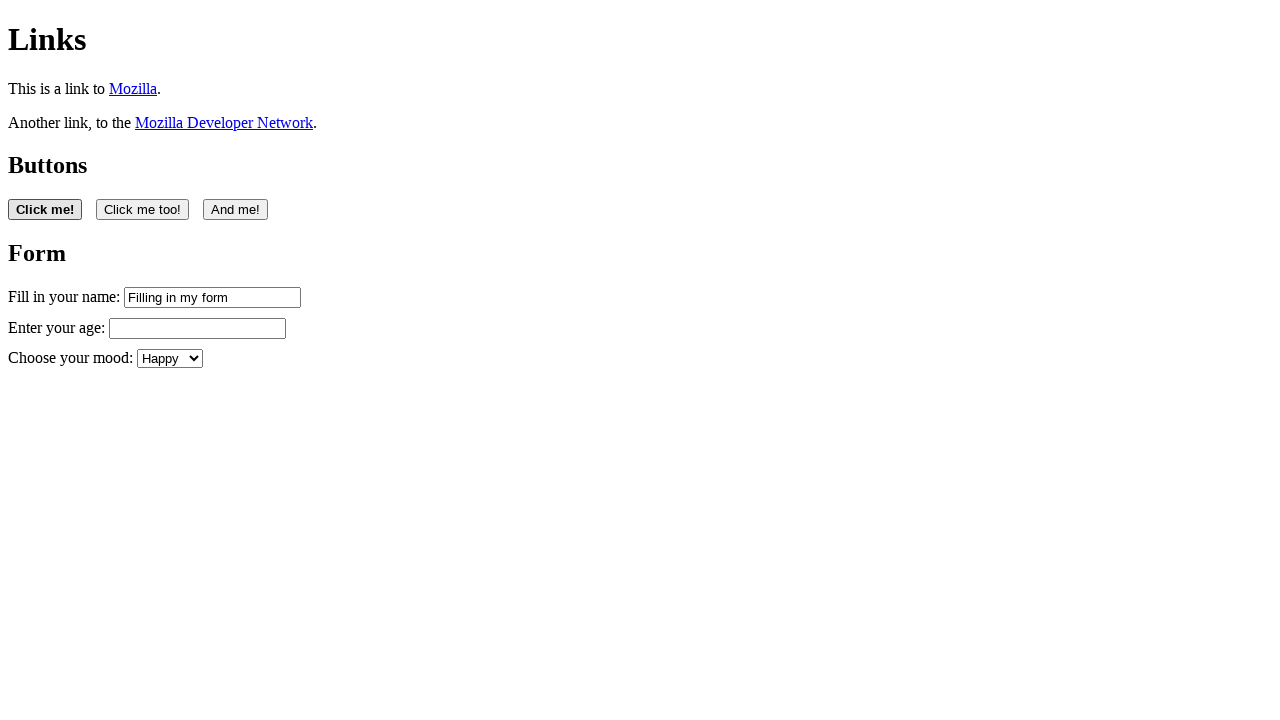